Tests that the search box is enabled

Starting URL: https://duckduckgo.com/

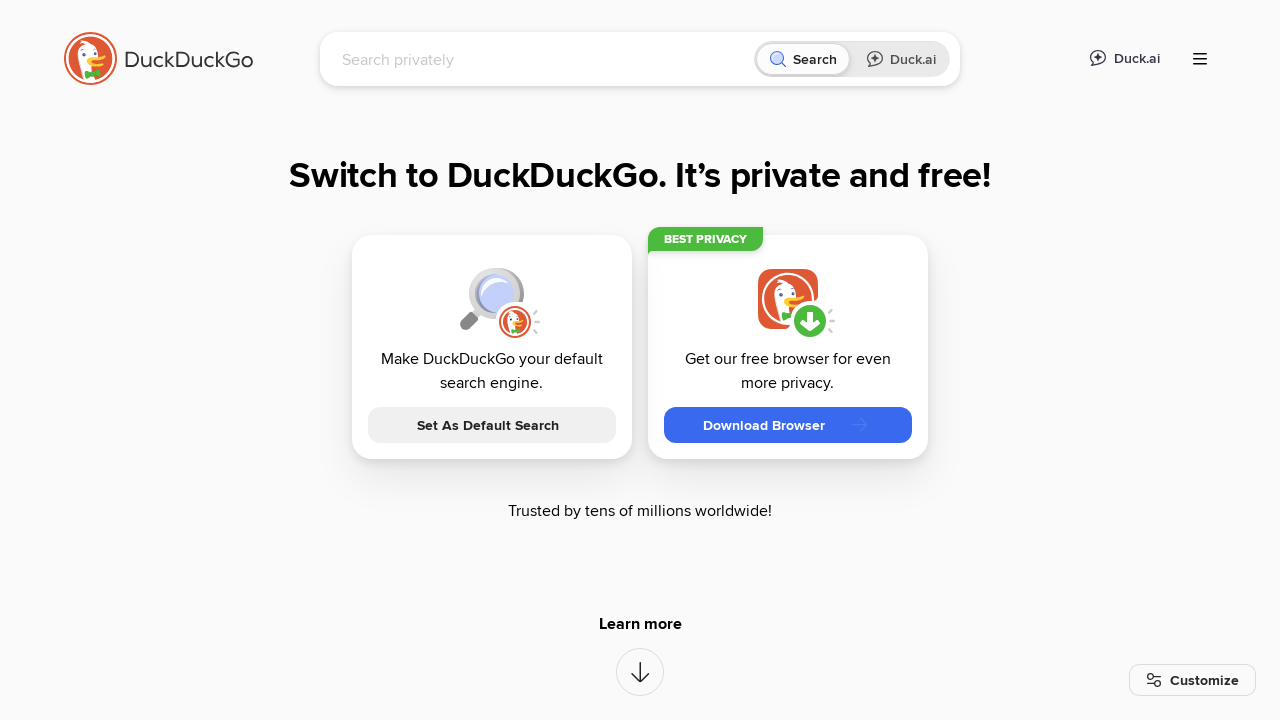

Navigated to DuckDuckGo homepage
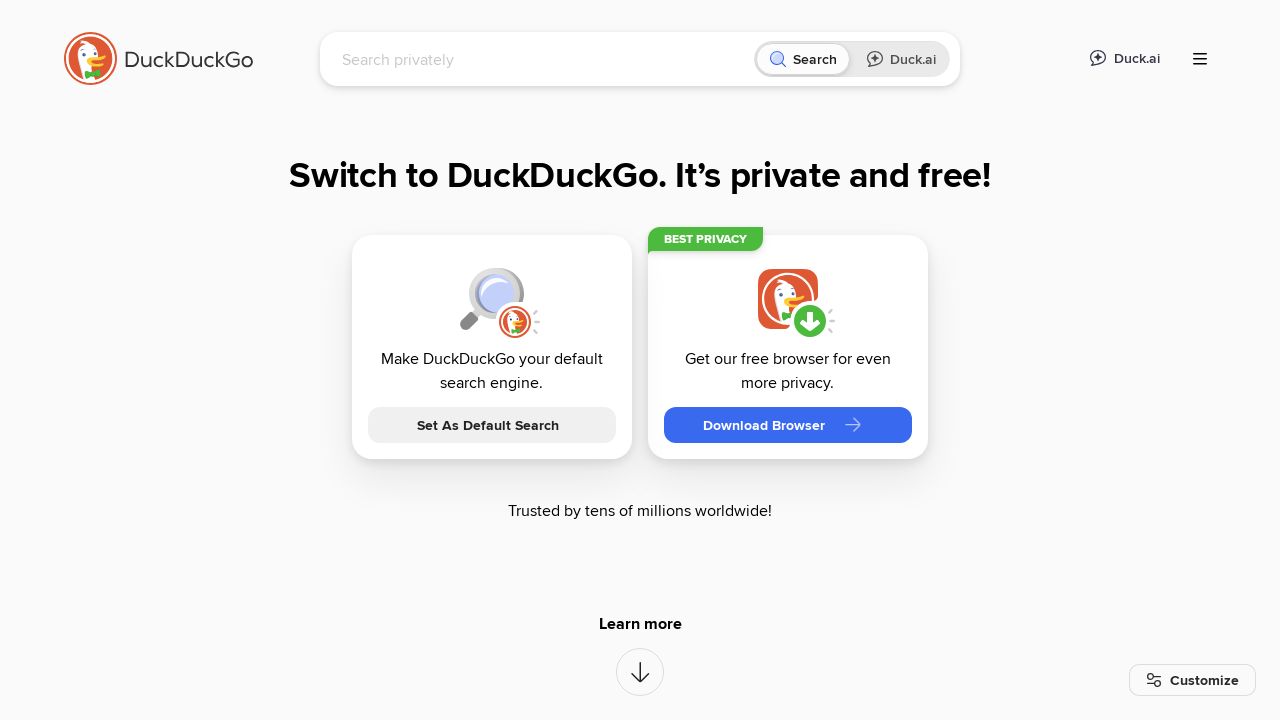

Located search box element
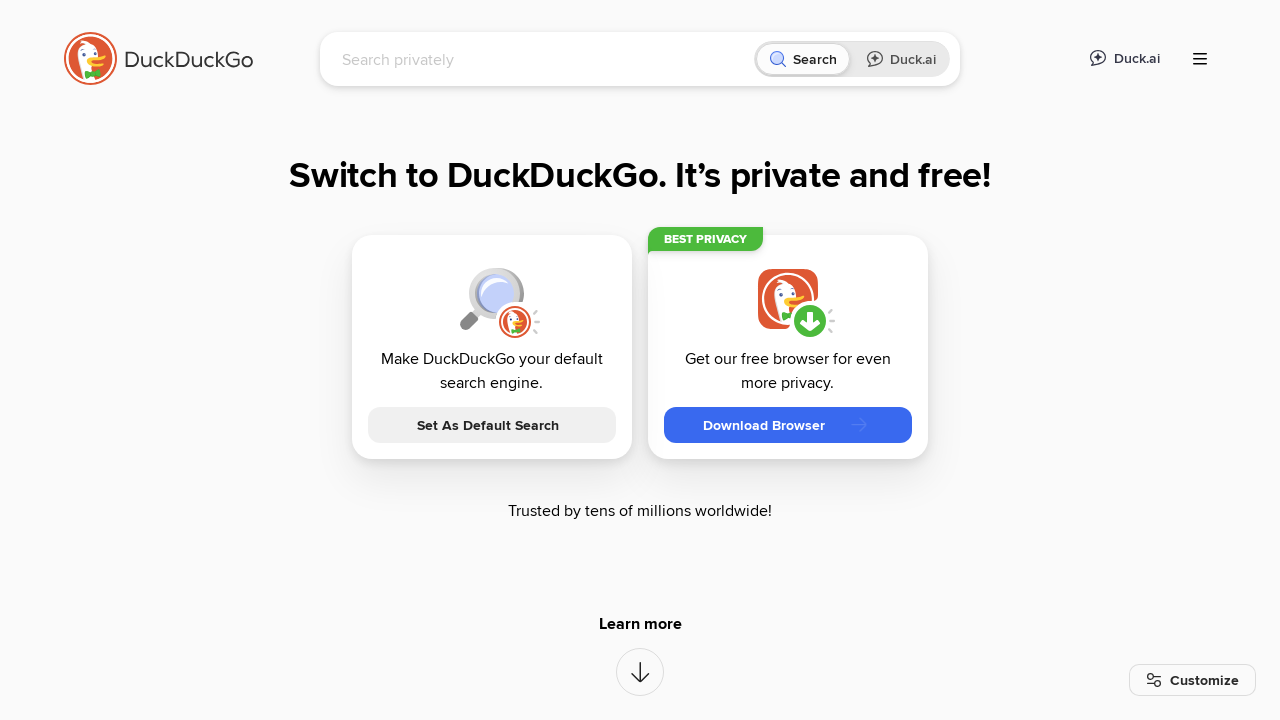

Verified search box is enabled
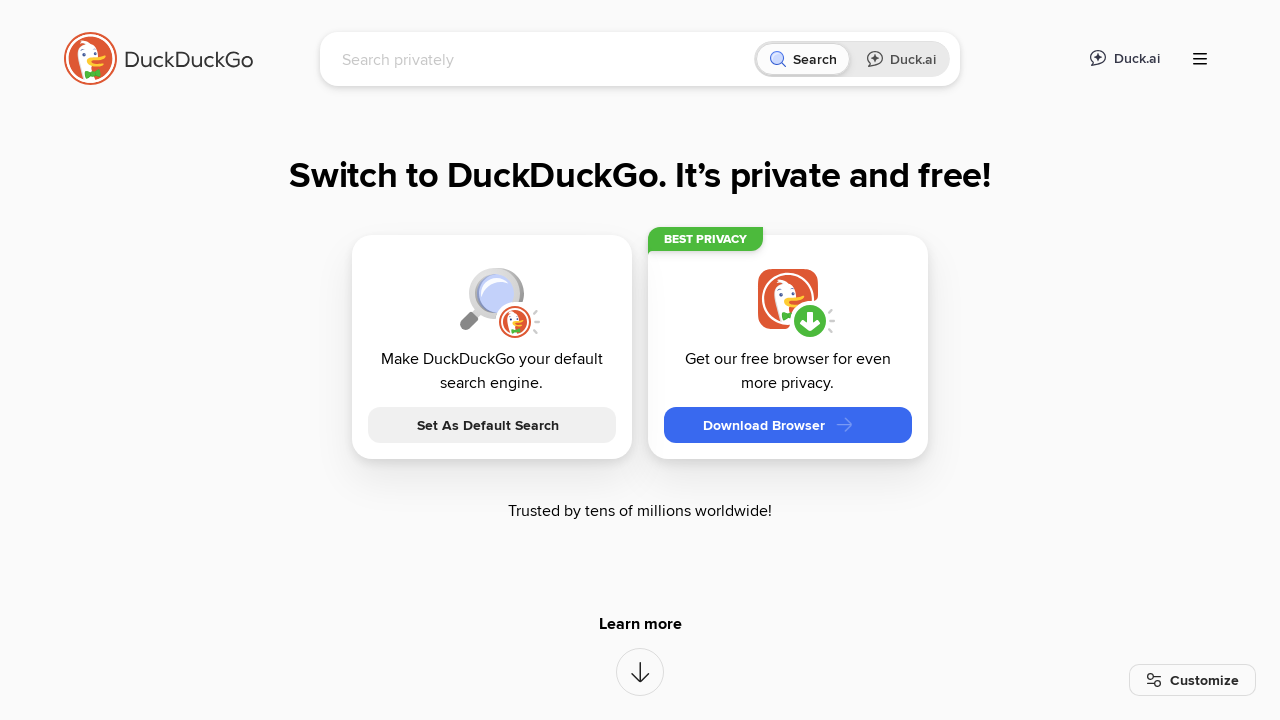

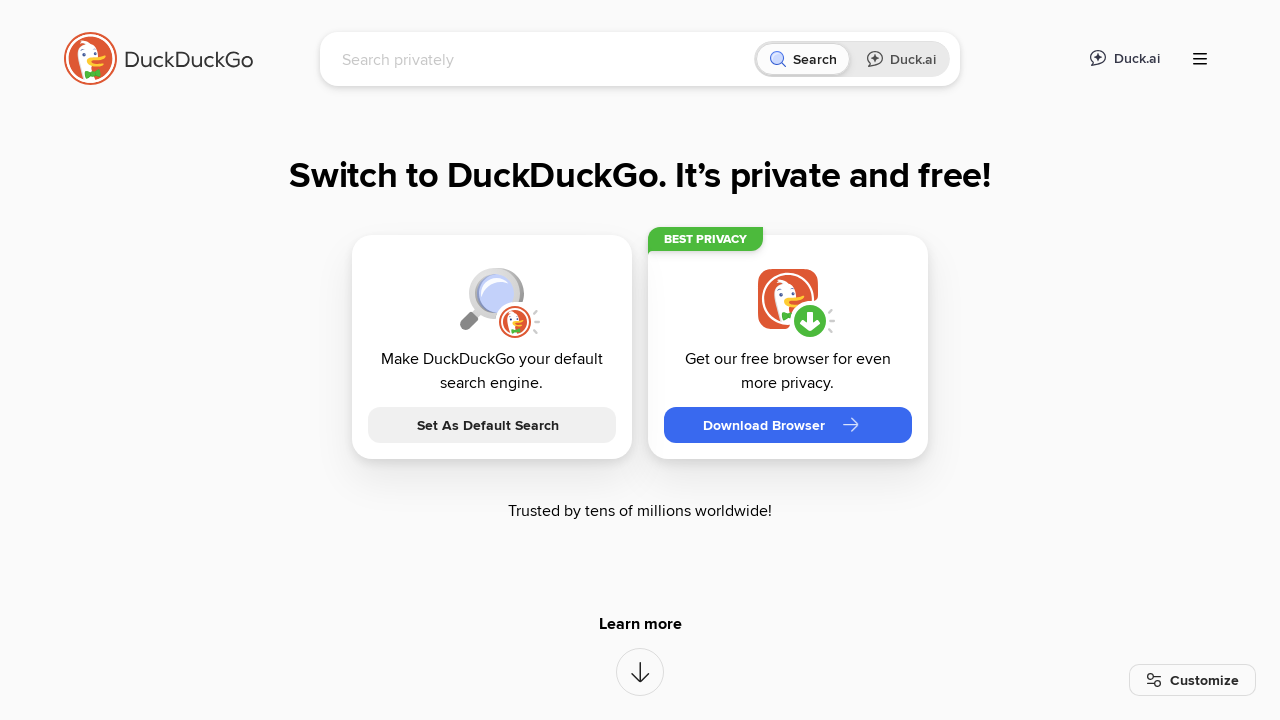